Tests React Semantic UI dropdown by selecting a person's name and verifying the selection

Starting URL: https://react.semantic-ui.com/maximize/dropdown-example-selection/

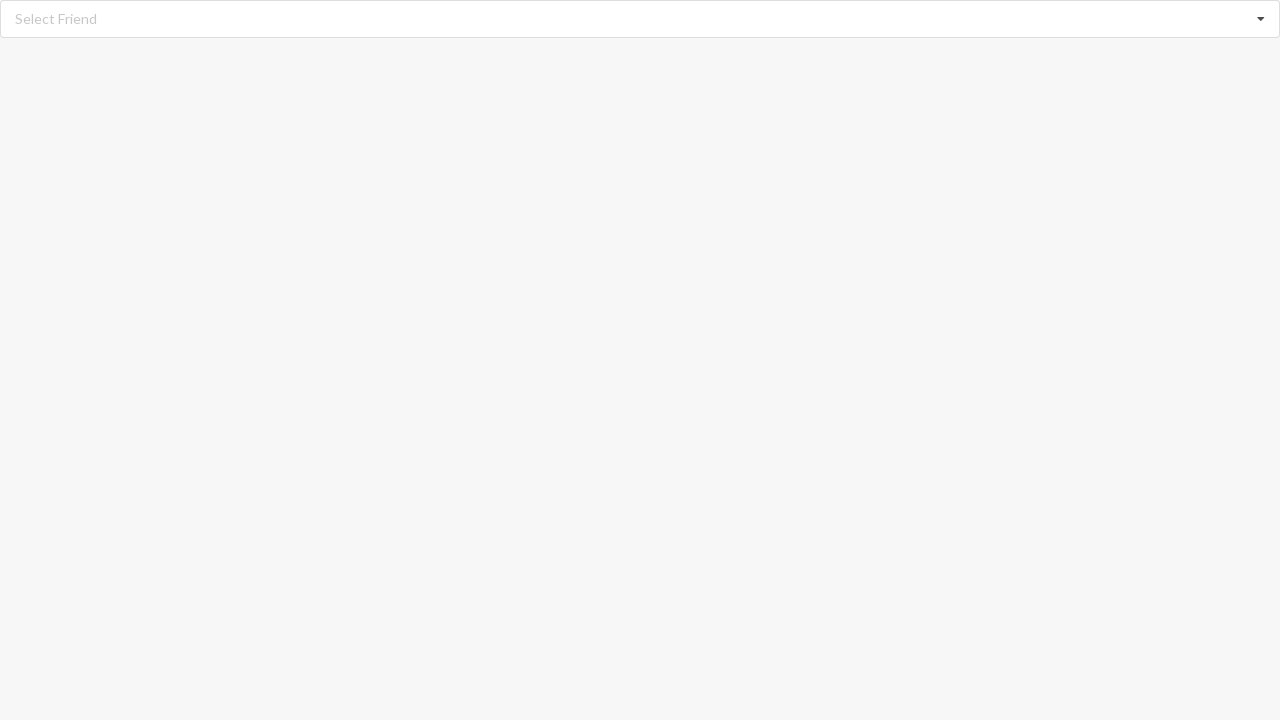

Clicked dropdown icon to open menu at (1261, 19) on i.dropdown.icon
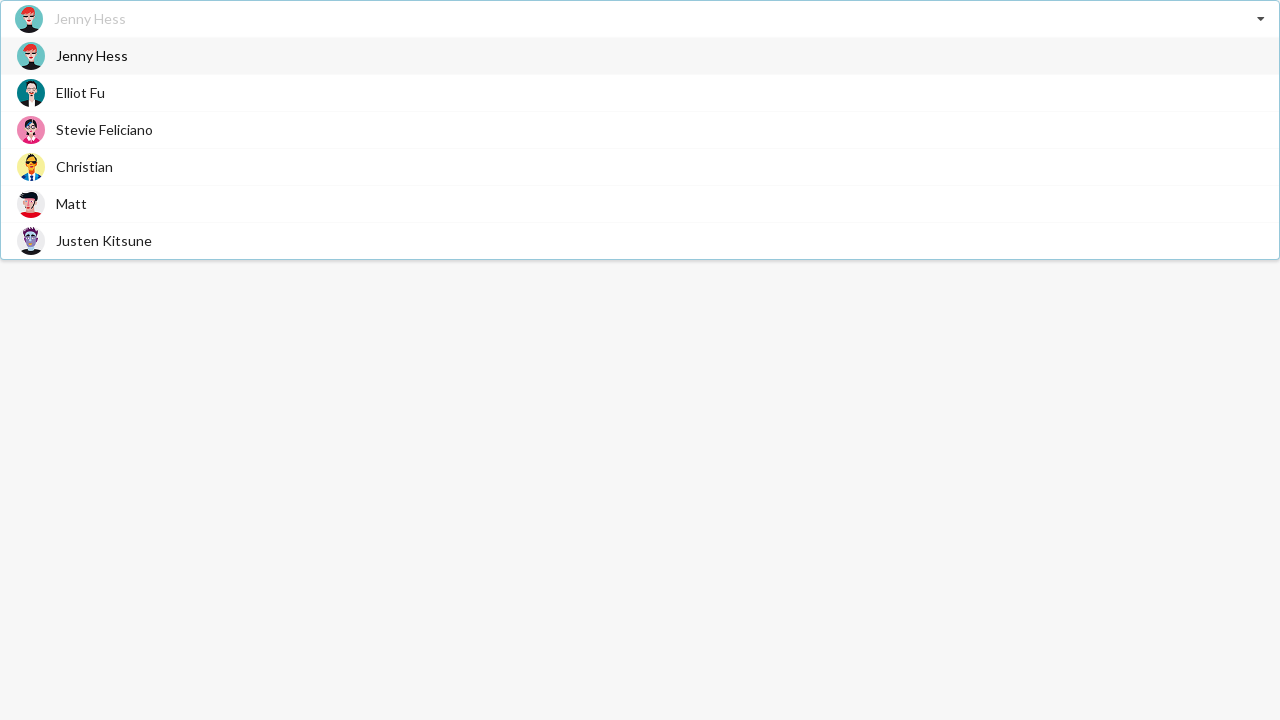

Dropdown menu appeared and became visible
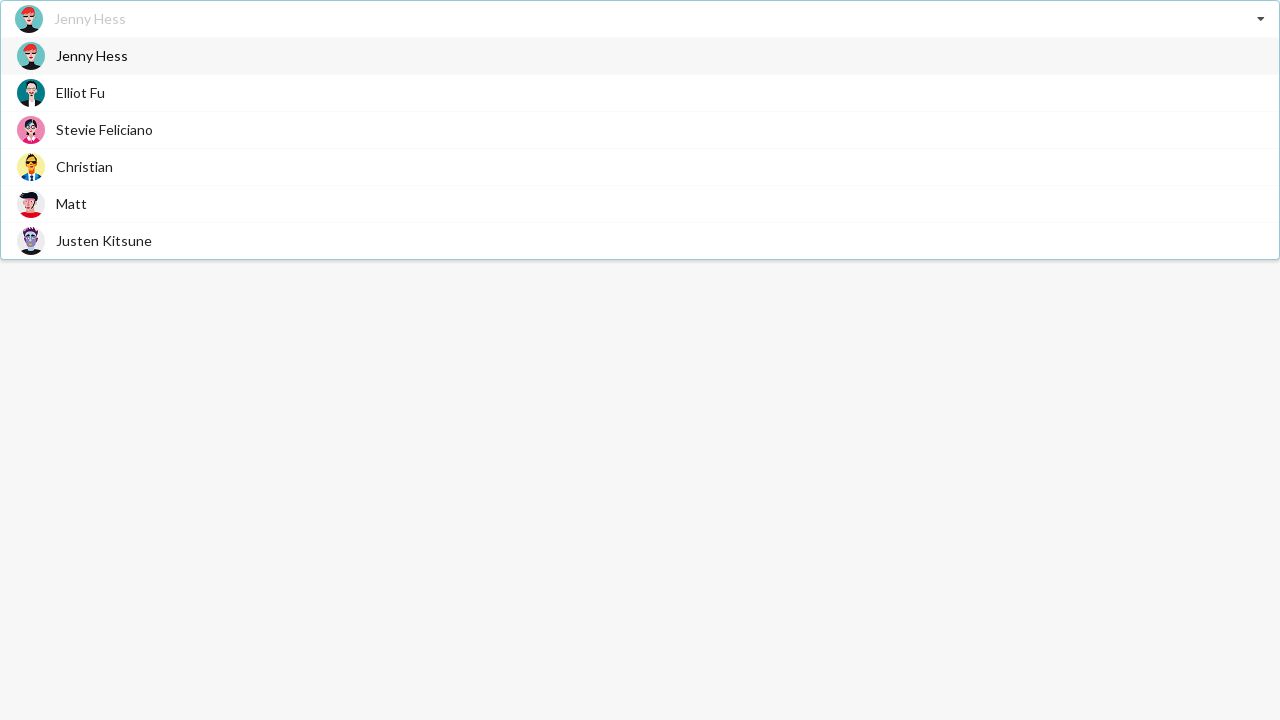

Located all dropdown menu options
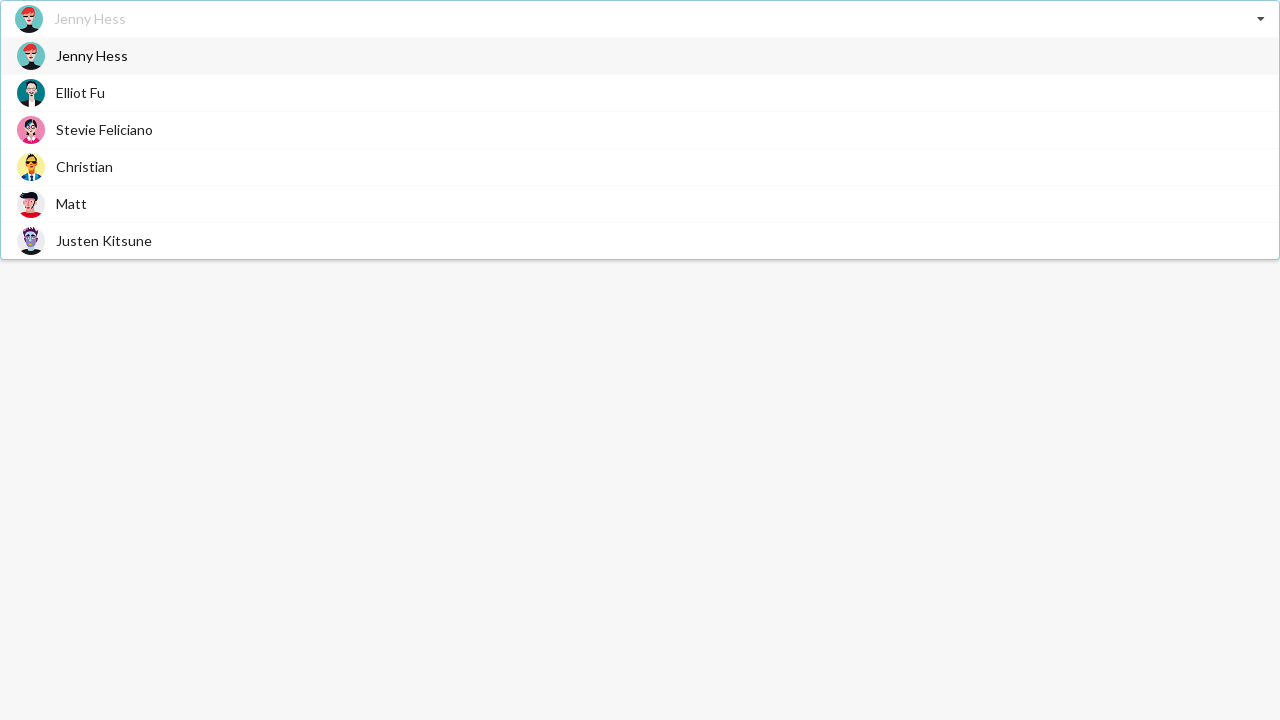

Selected 'Jenny Hess' from dropdown menu at (92, 56) on div.visible.menu.transition div span >> nth=0
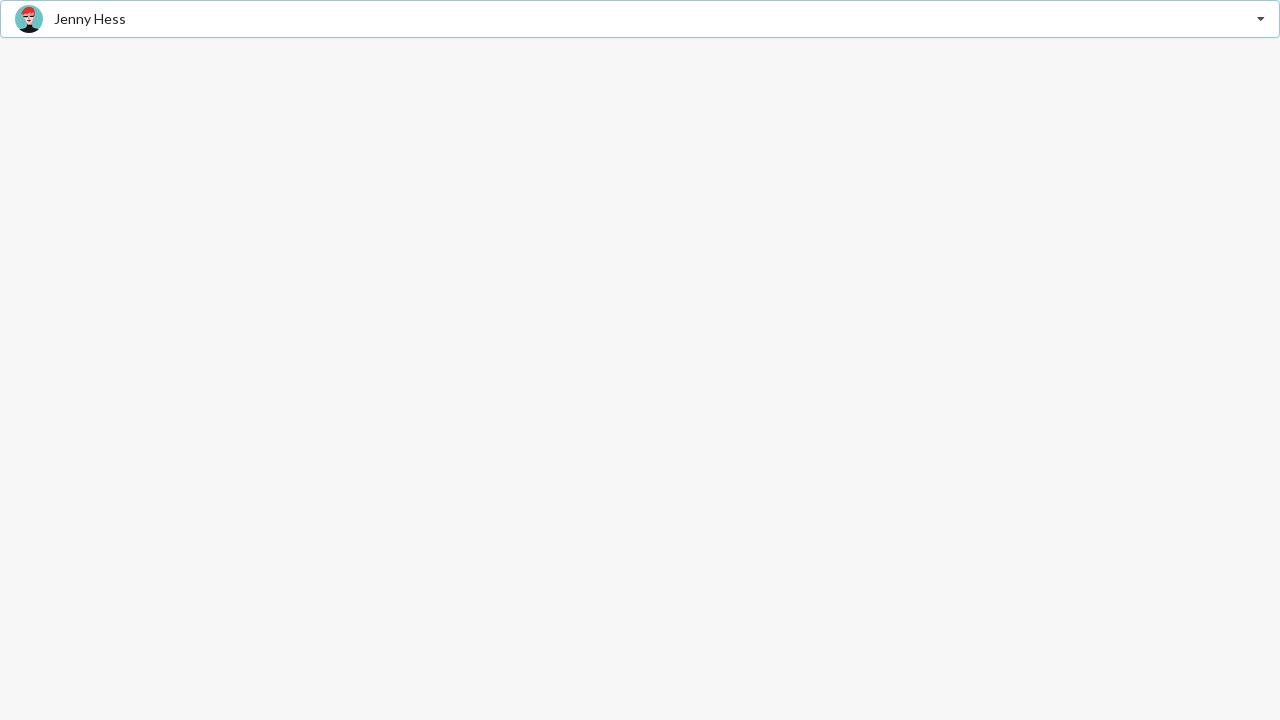

Retrieved selected dropdown value
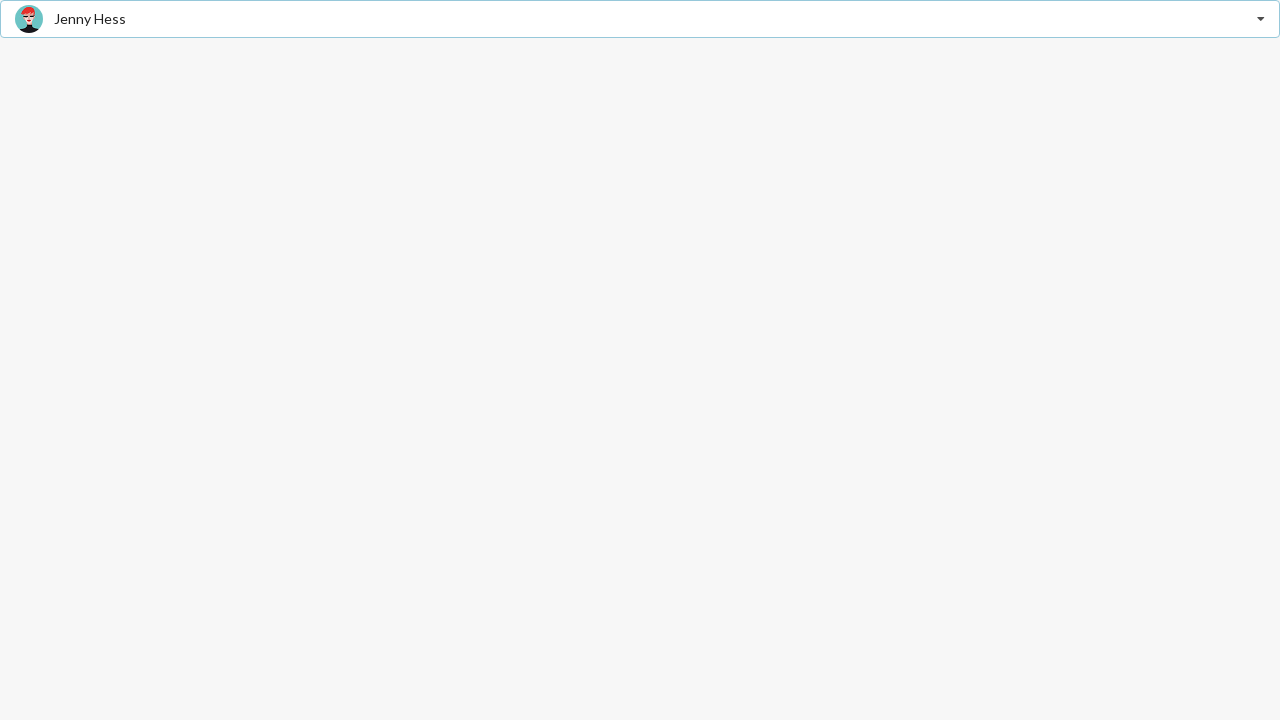

Verified that 'Jenny Hess' was correctly selected
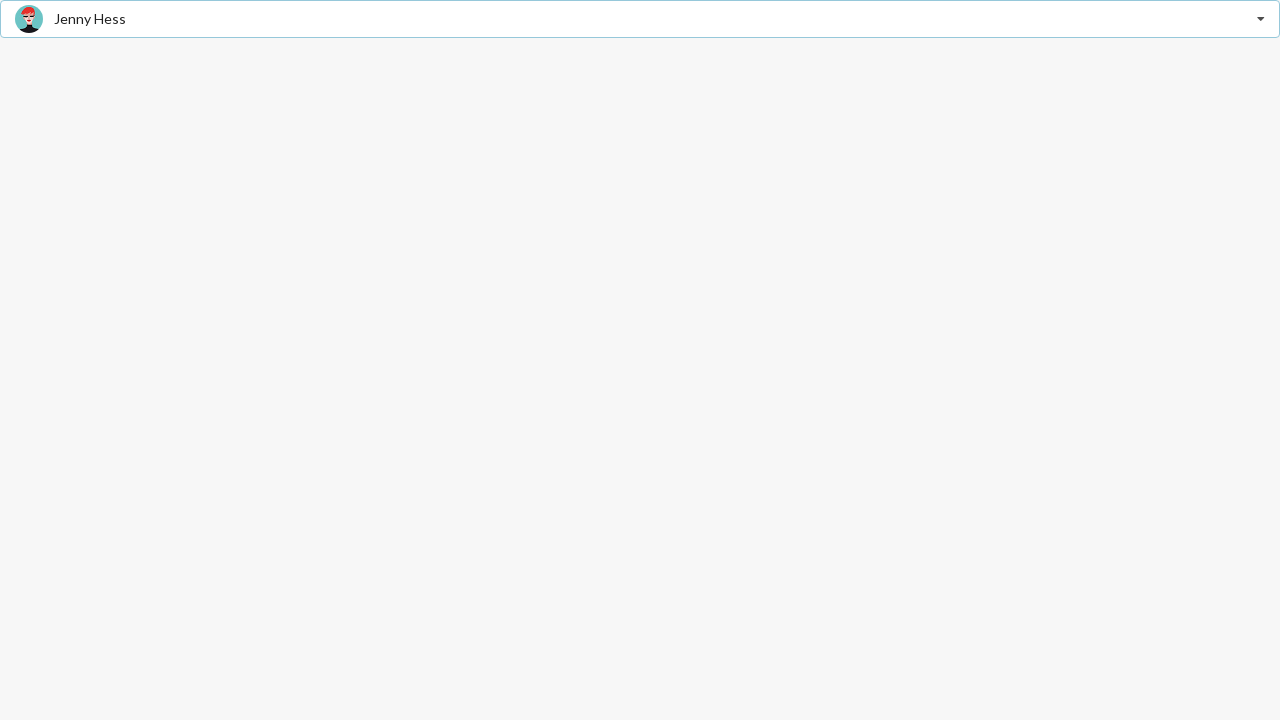

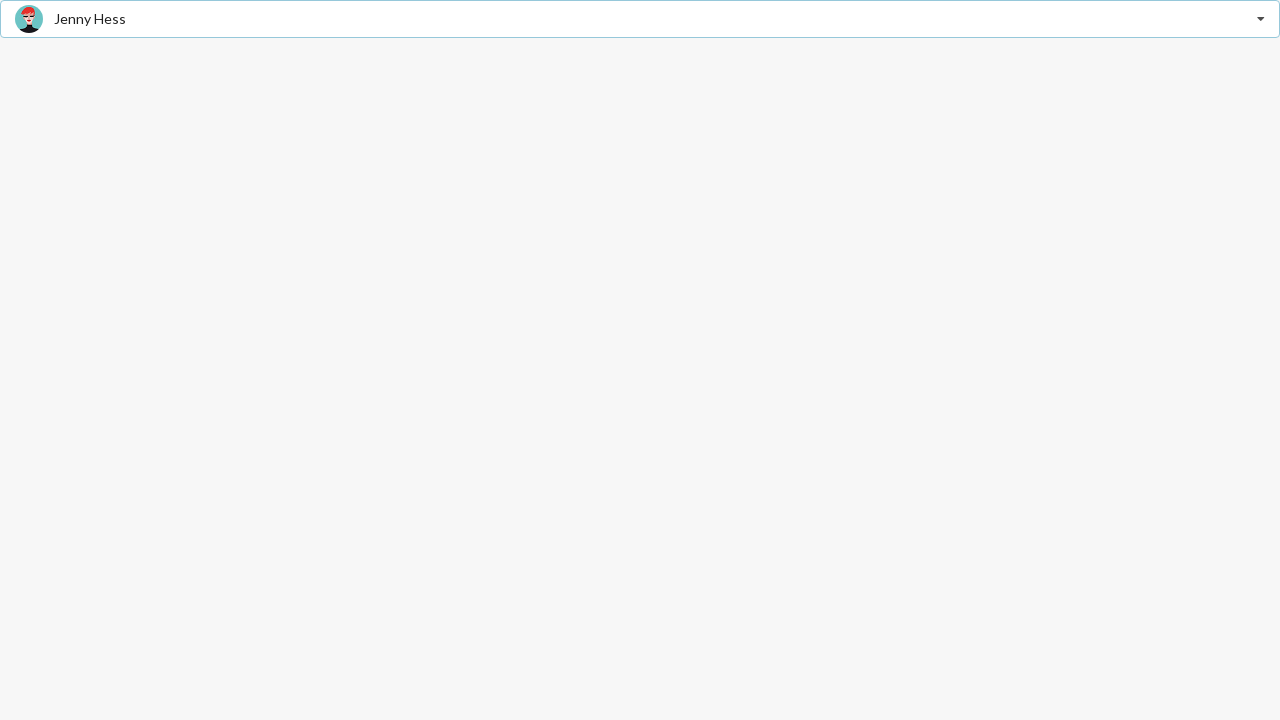